Verifies that the API documentation page URL is correct

Starting URL: https://webdriver.io/docs/api/

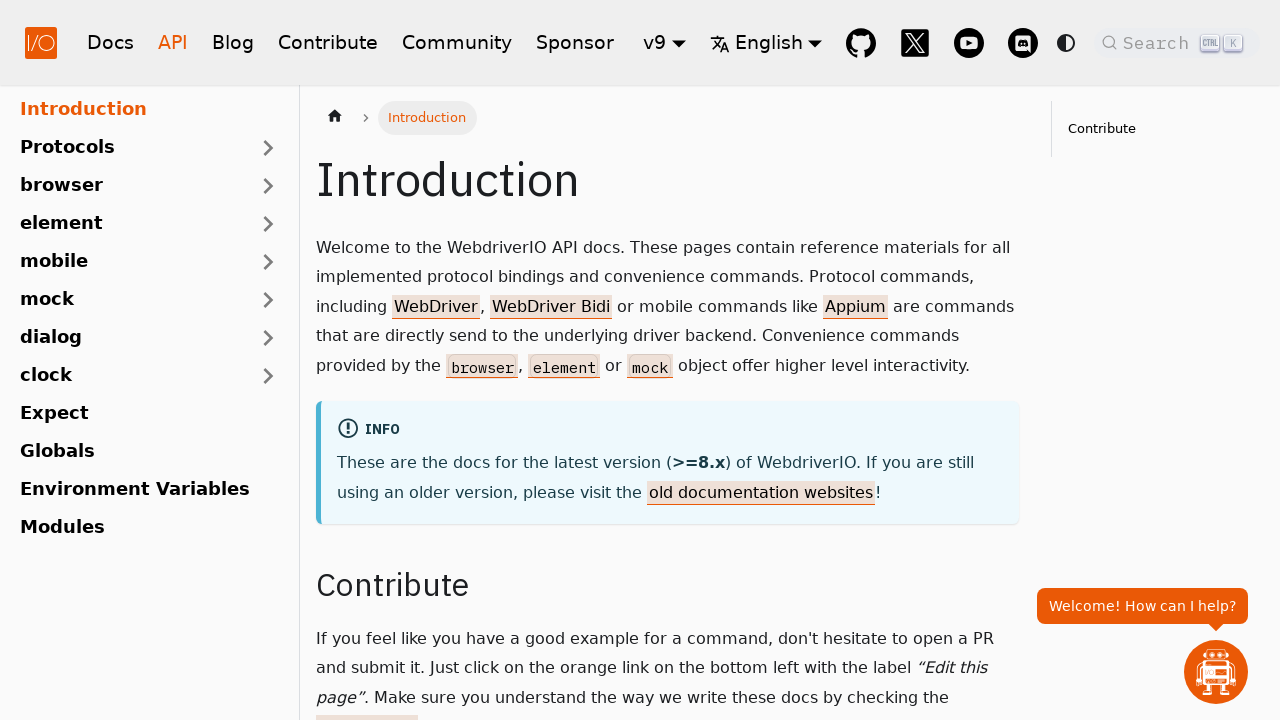

Verified that the current URL matches the expected API documentation page URL
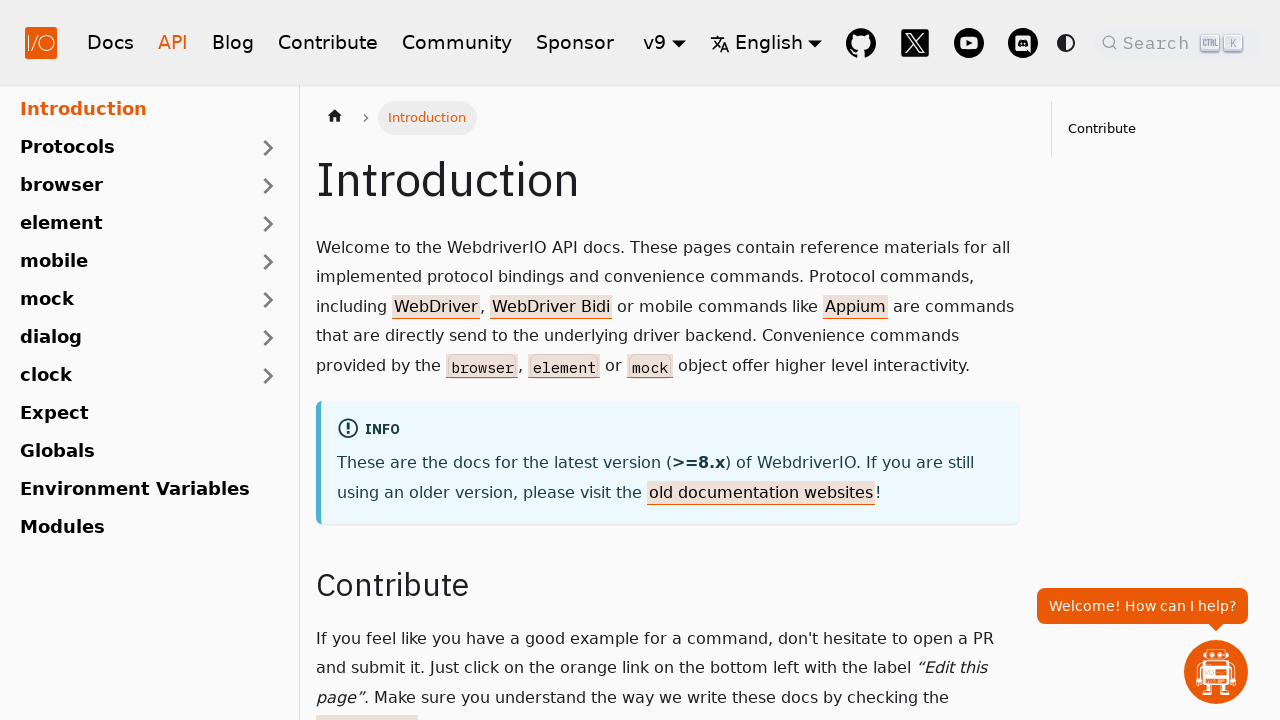

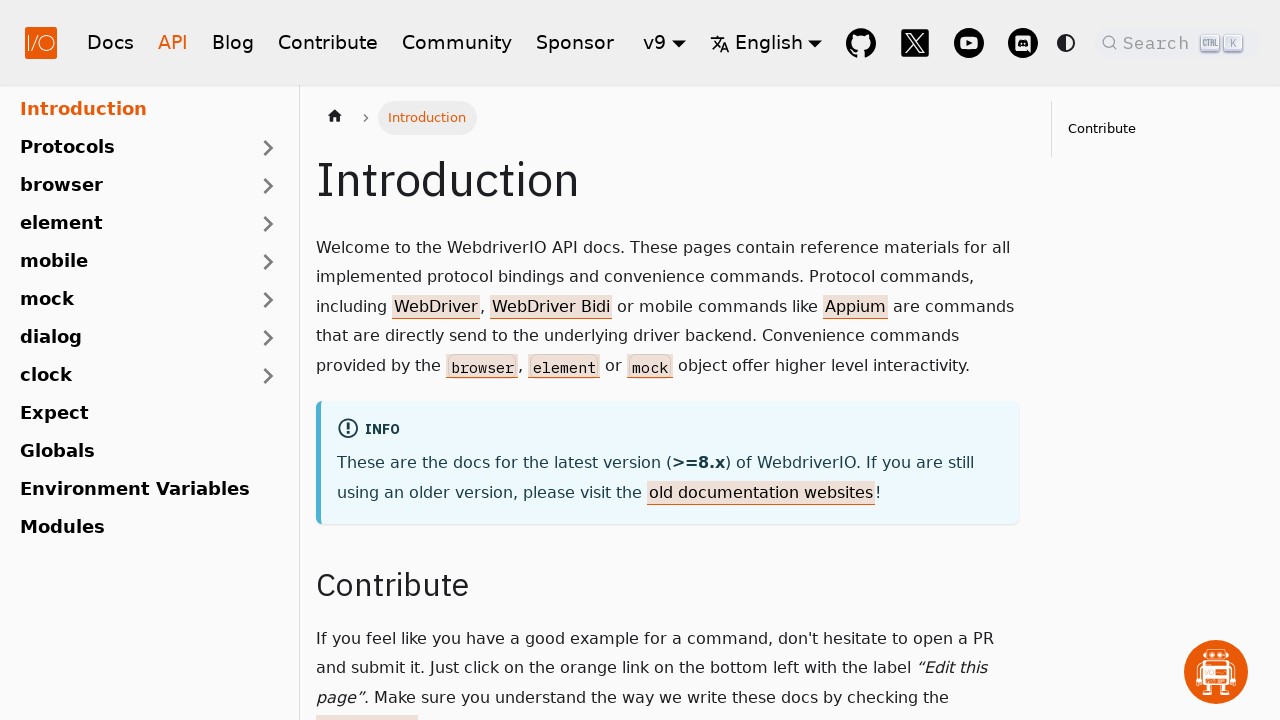